Tests XPath locator strategies using parent and sibling traversal to locate and verify elements on the page

Starting URL: https://rahulshettyacademy.com/AutomationPractice/

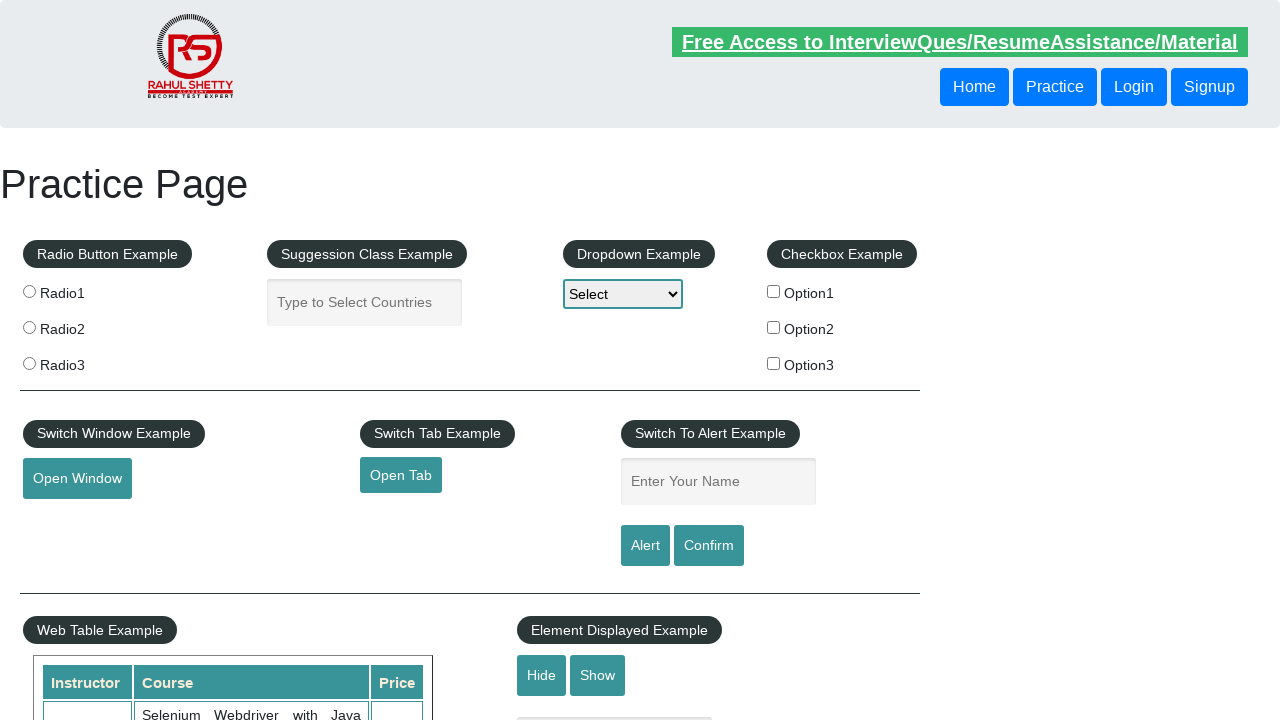

Retrieved text from button following the first button in header using XPath following-sibling traversal
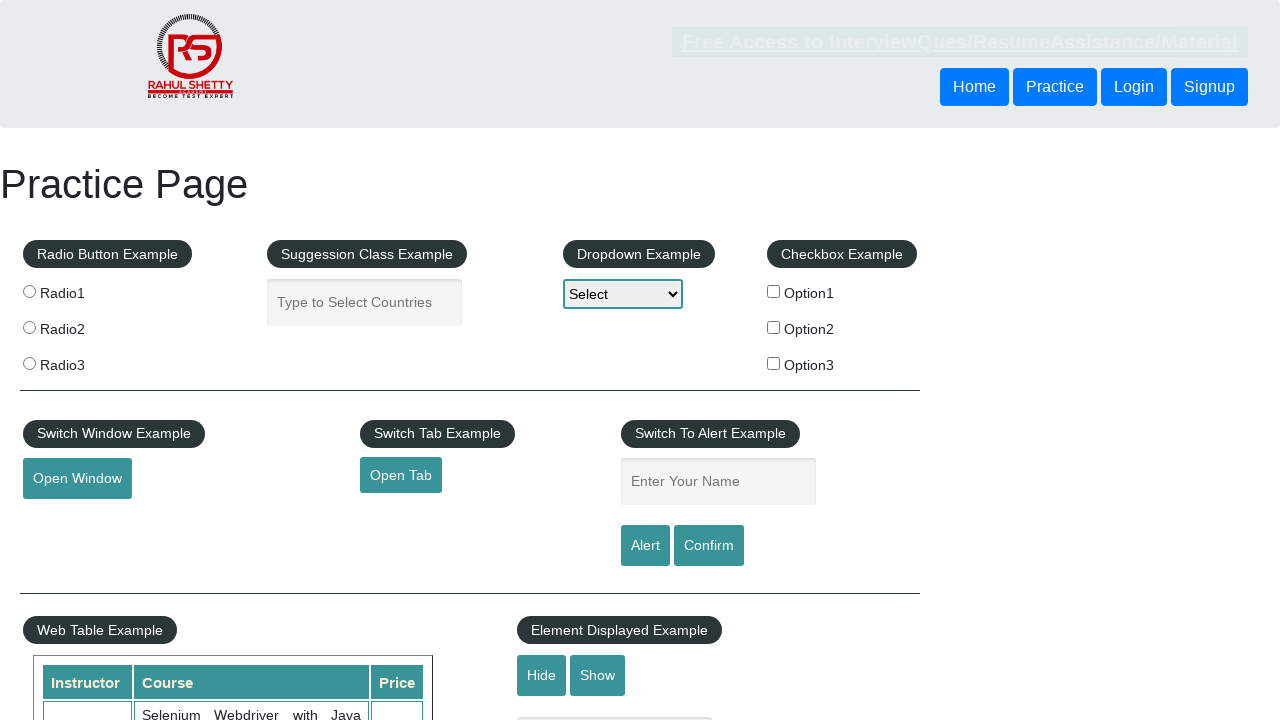

Retrieved text from button preceding the third button in header using XPath preceding-sibling traversal
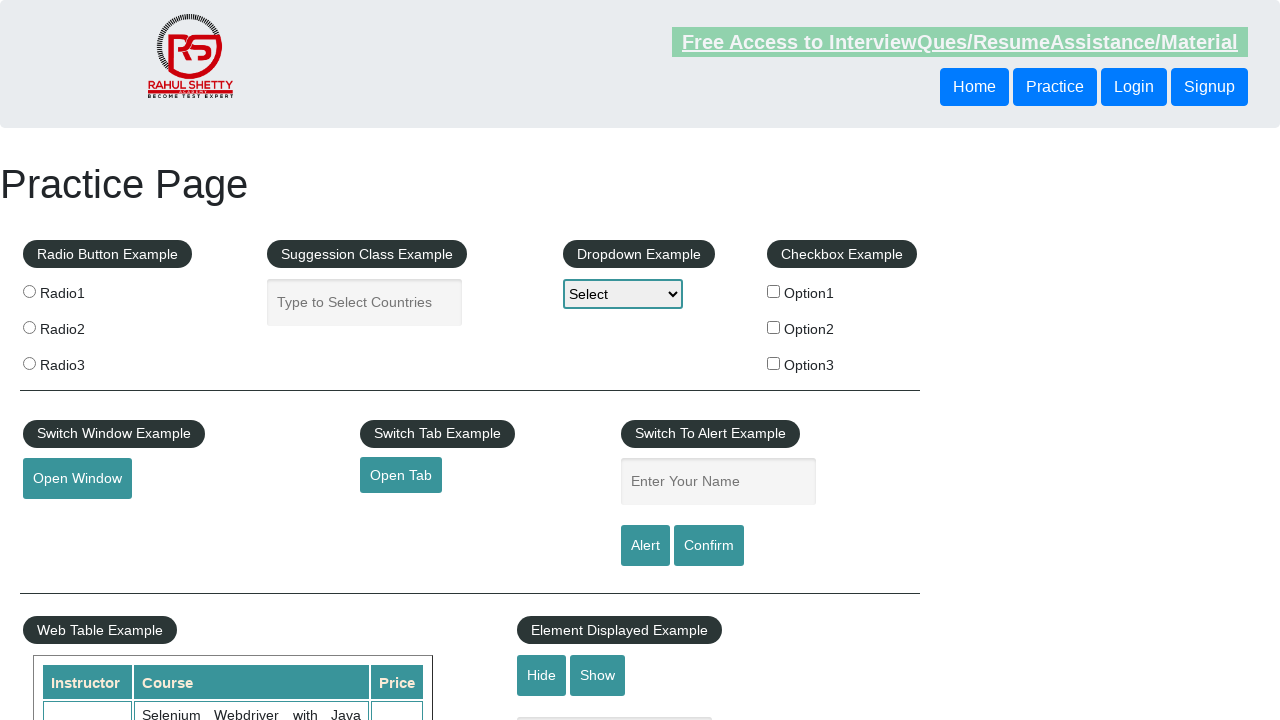

Retrieved parent element tag name of the third button using XPath parent traversal
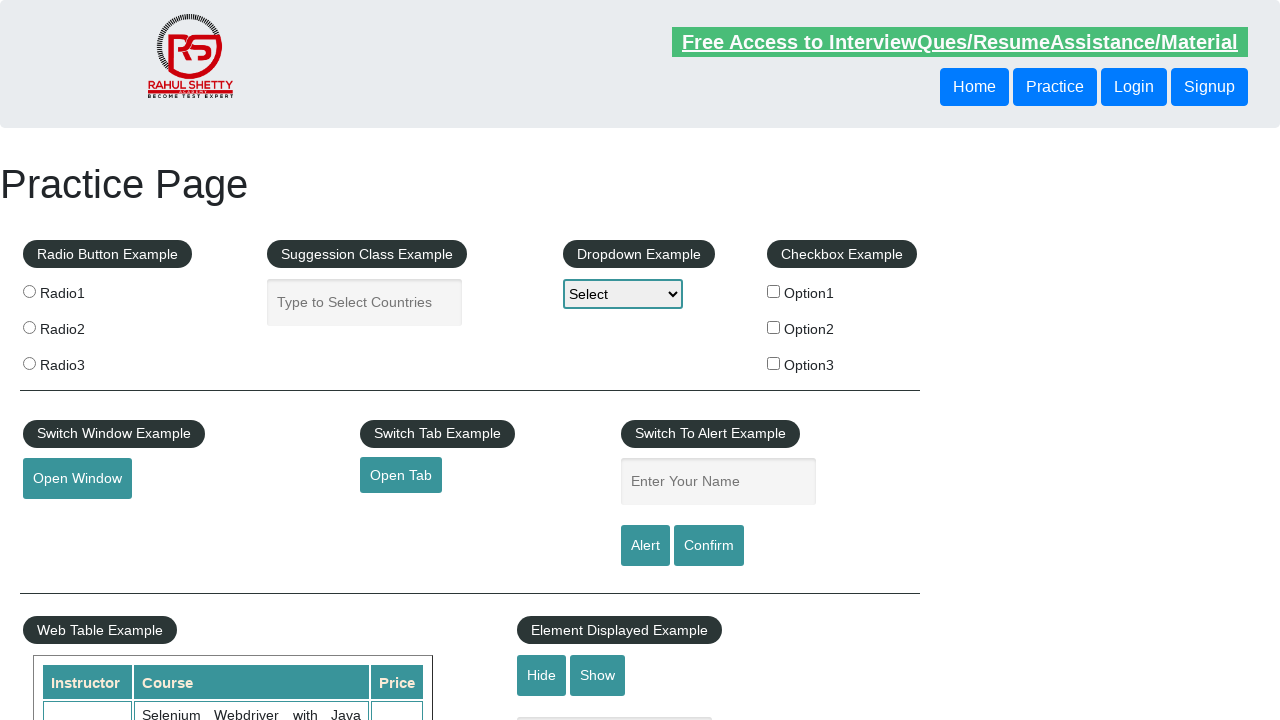

Test execution completed - all XPath parent and sibling traversal assertions verified
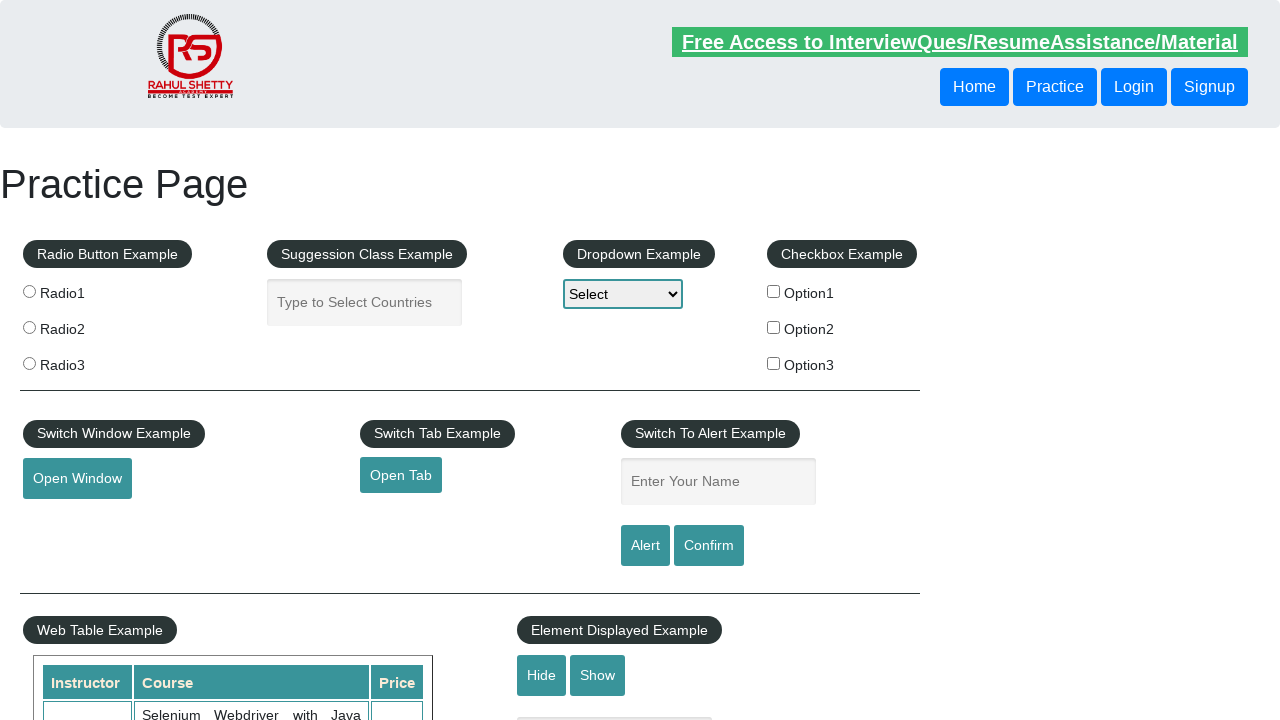

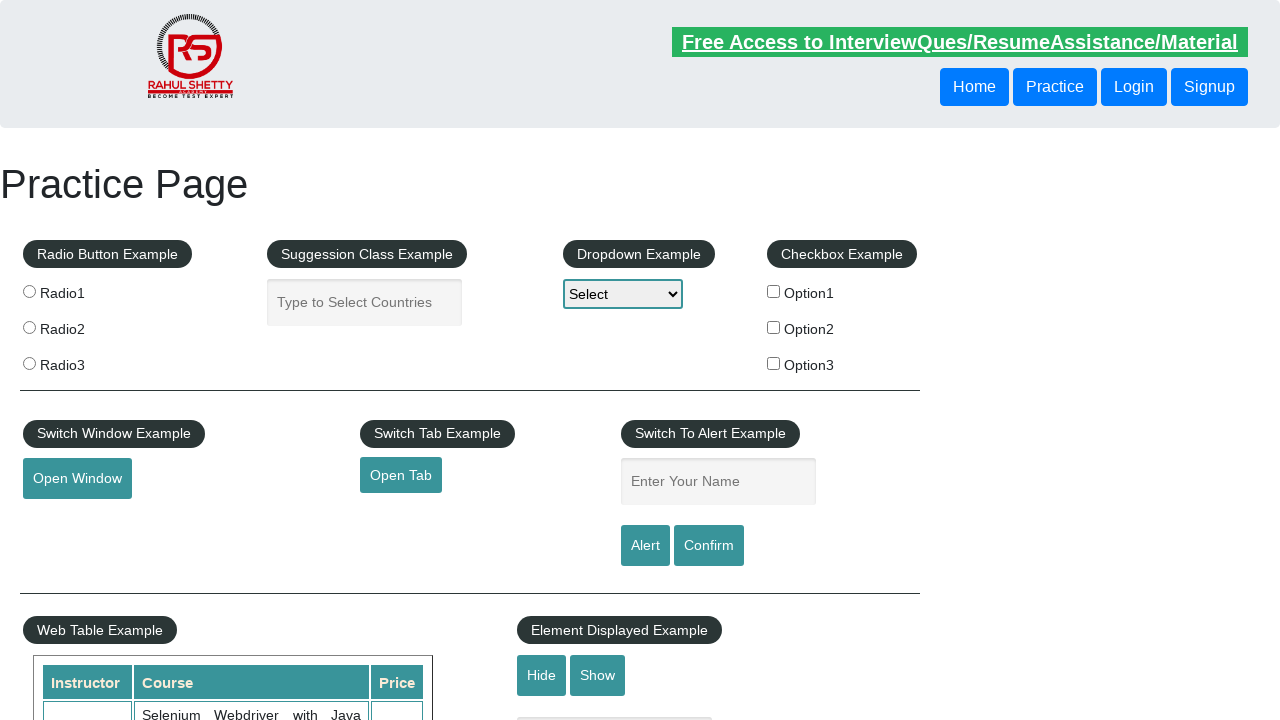